Tests floating menu behavior by scrolling down the page and verifying the menu element remains visible

Starting URL: http://the-internet.herokuapp.com/floating_menu

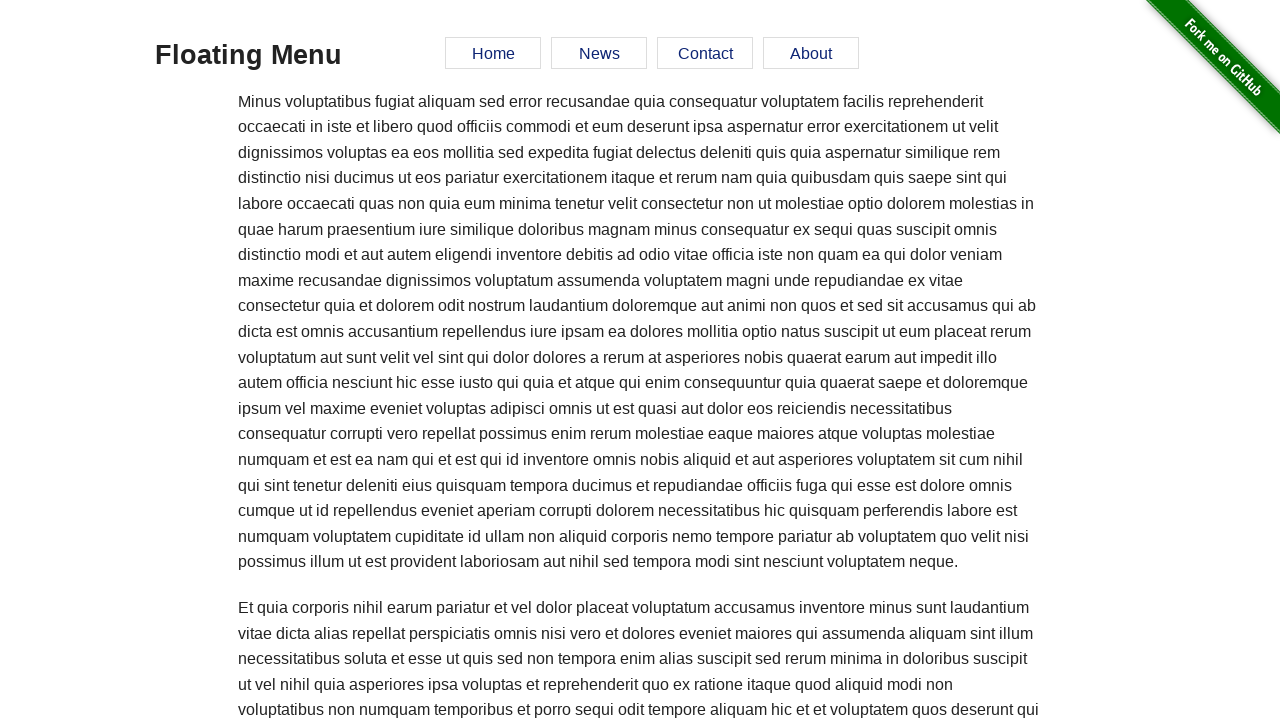

Waited for floating menu element to be present
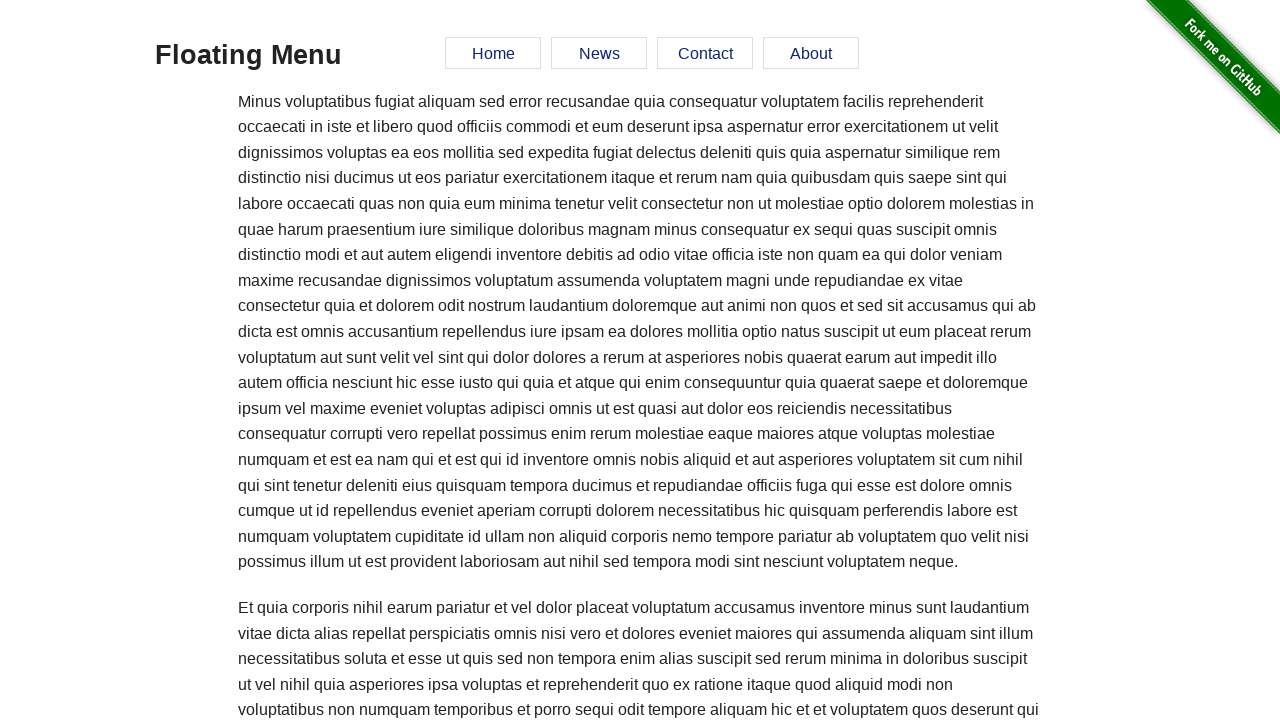

Scrolled down the page by 150 pixels
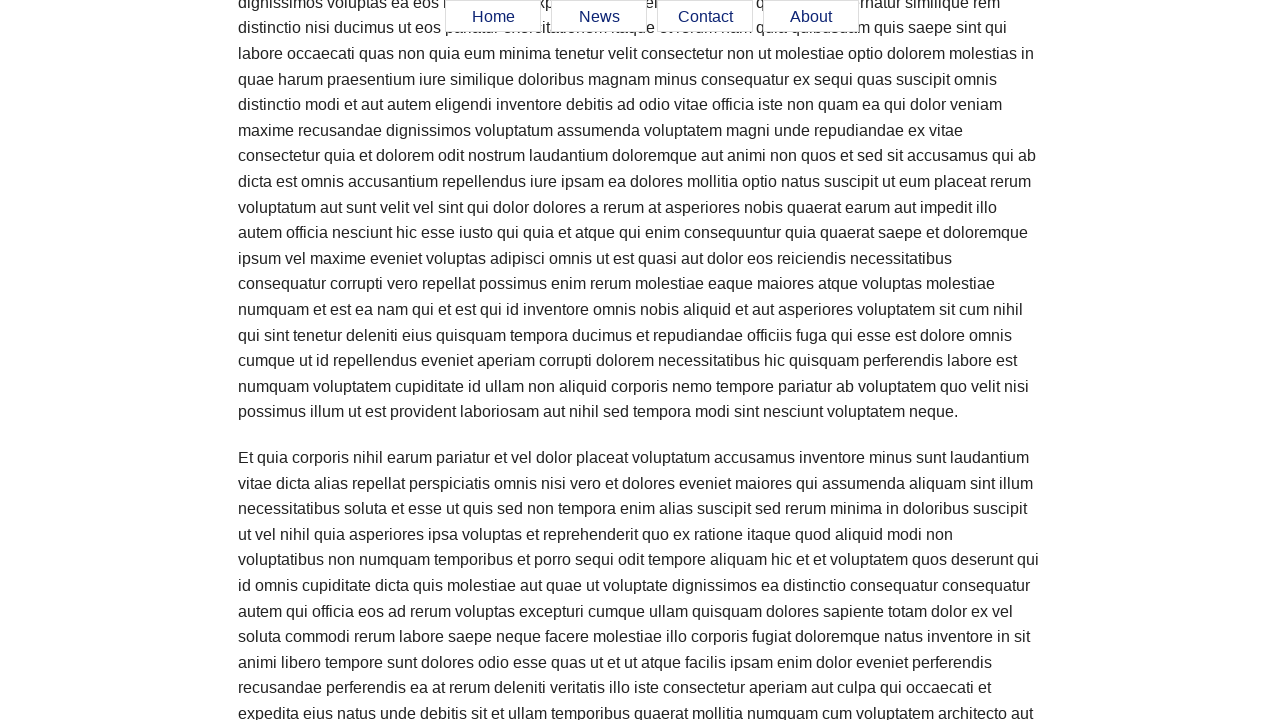

Waited 500ms for scroll animation to complete
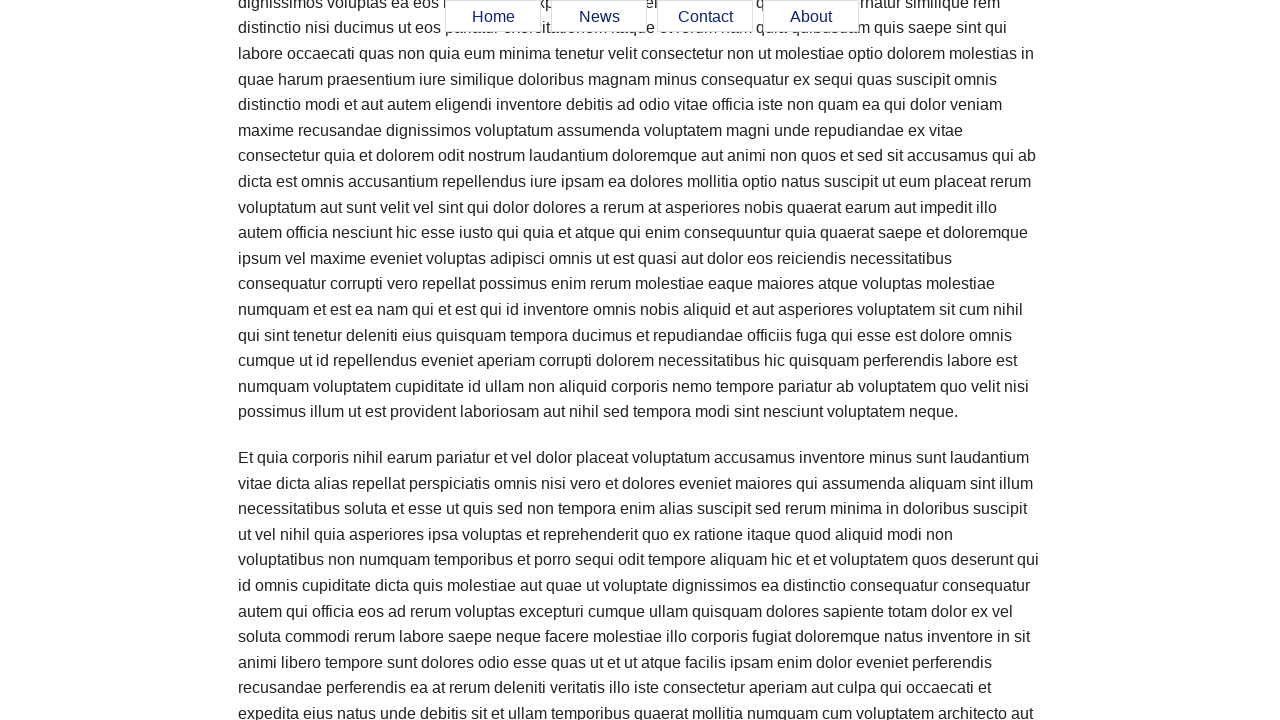

Verified floating menu remains visible after scrolling
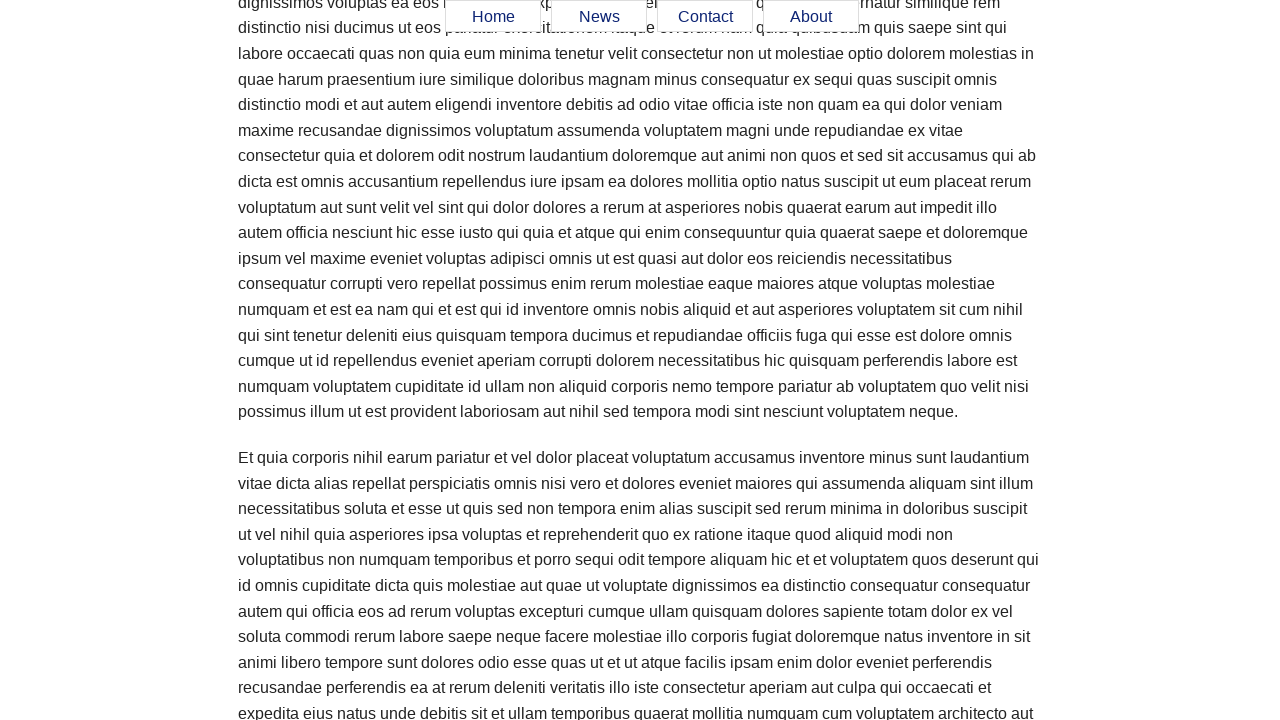

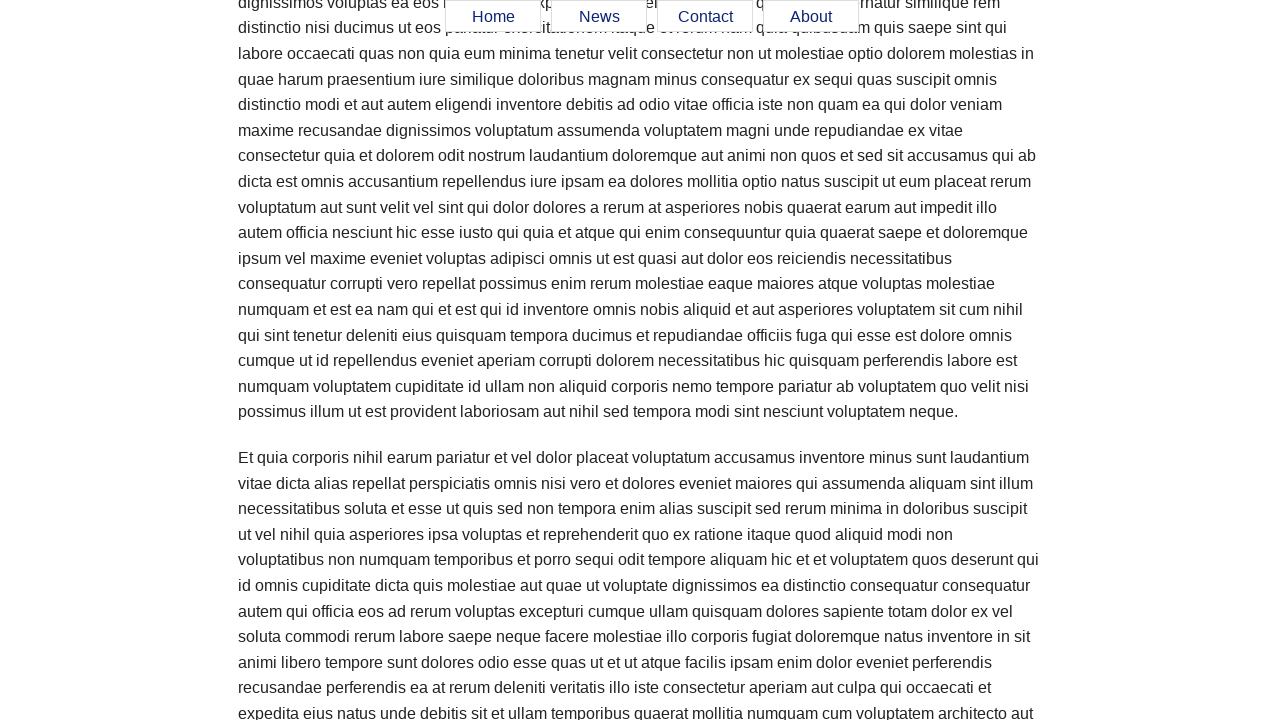